Tests state dropdown selection by selecting Illinois, Virginia, and California sequentially using different selection methods (visible text, value, index), then verifies California is the final selected option.

Starting URL: https://practice.cydeo.com/dropdown

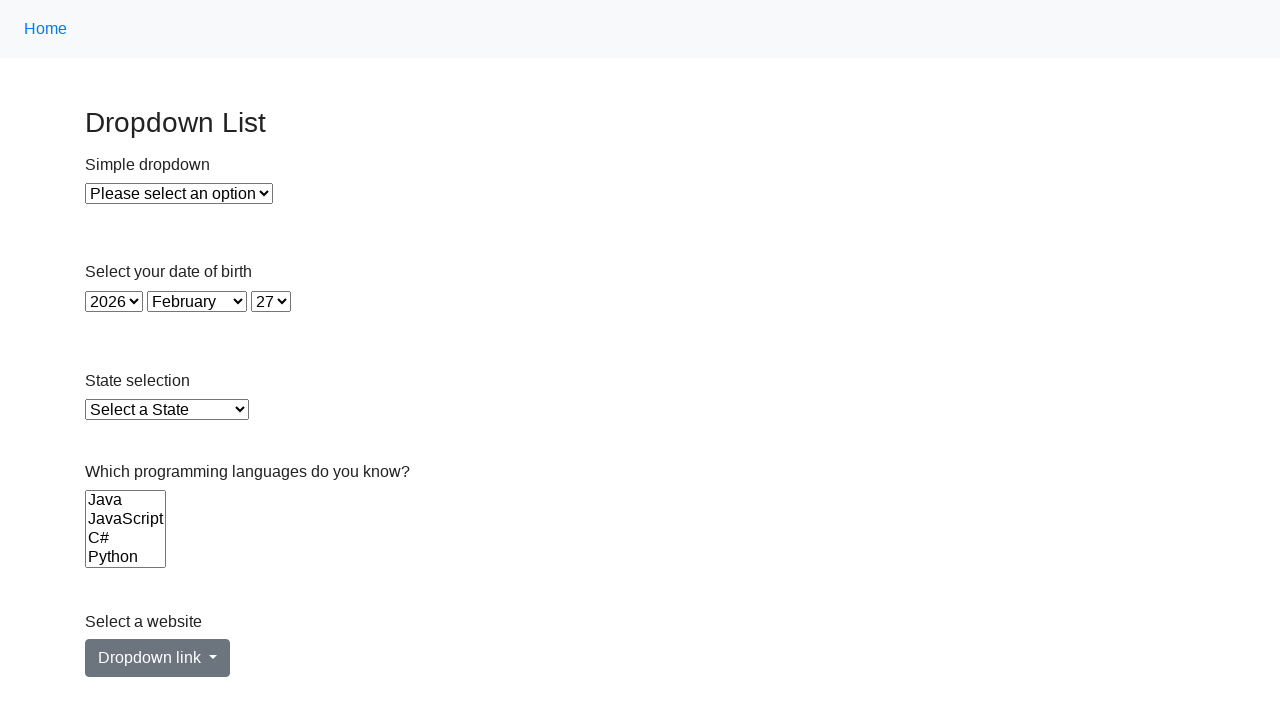

Selected Illinois from state dropdown by visible text on select#state
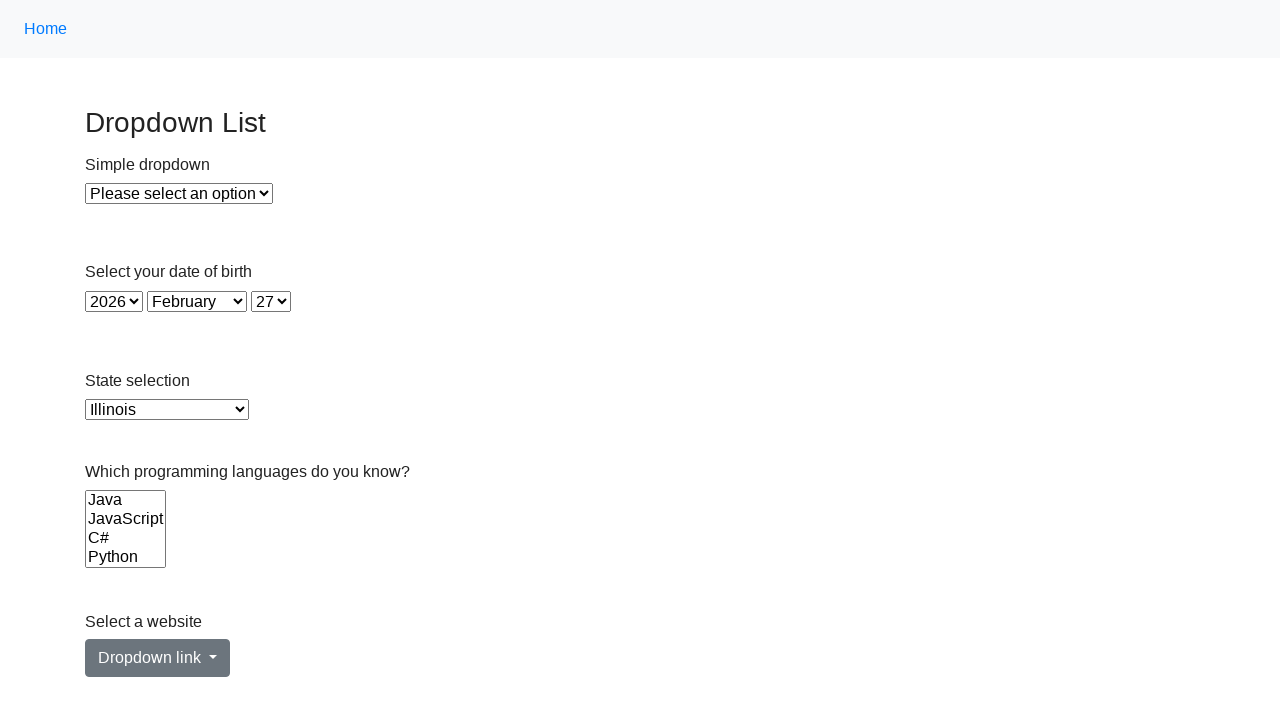

Selected Virginia from state dropdown by value on select#state
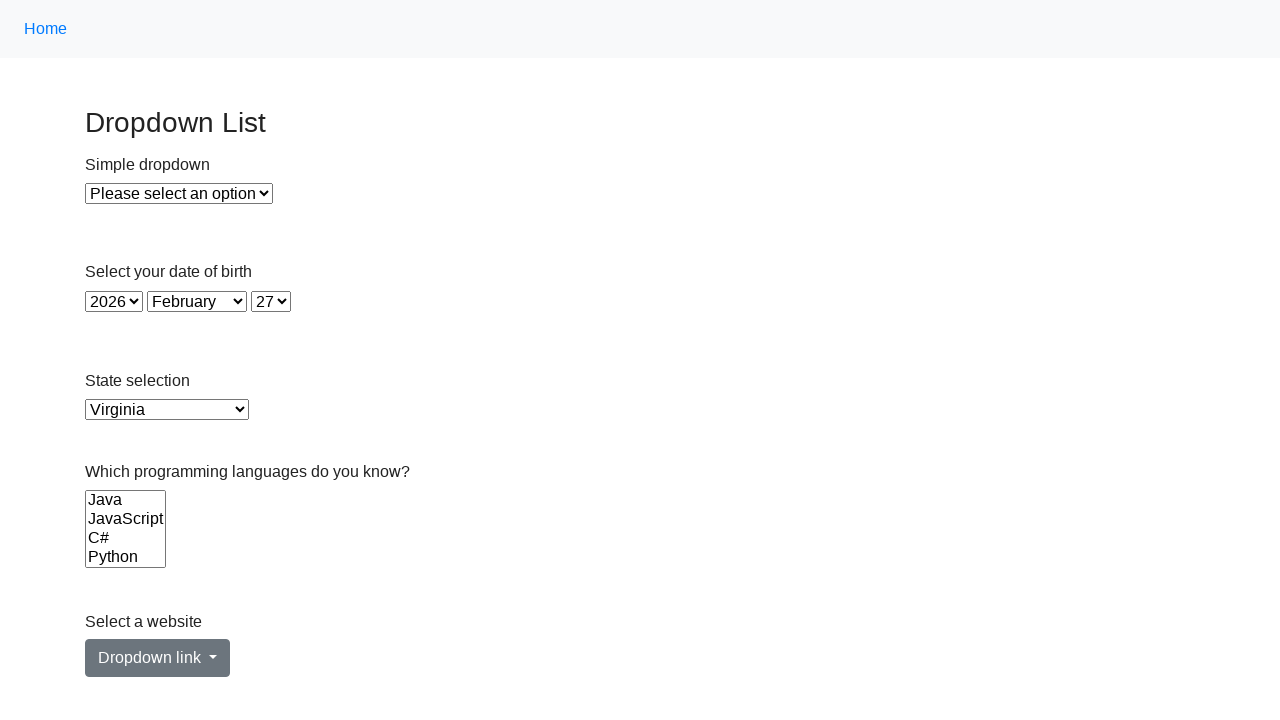

Selected California from state dropdown by index on select#state
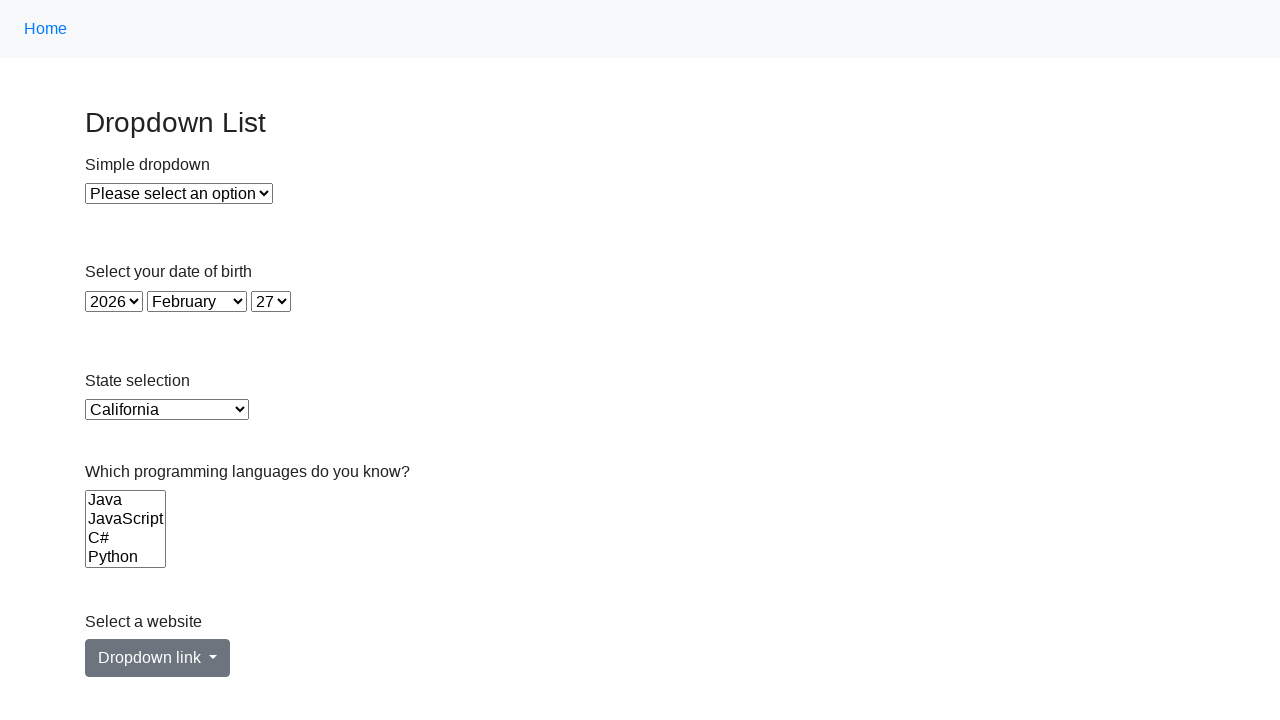

Retrieved currently selected option from state dropdown
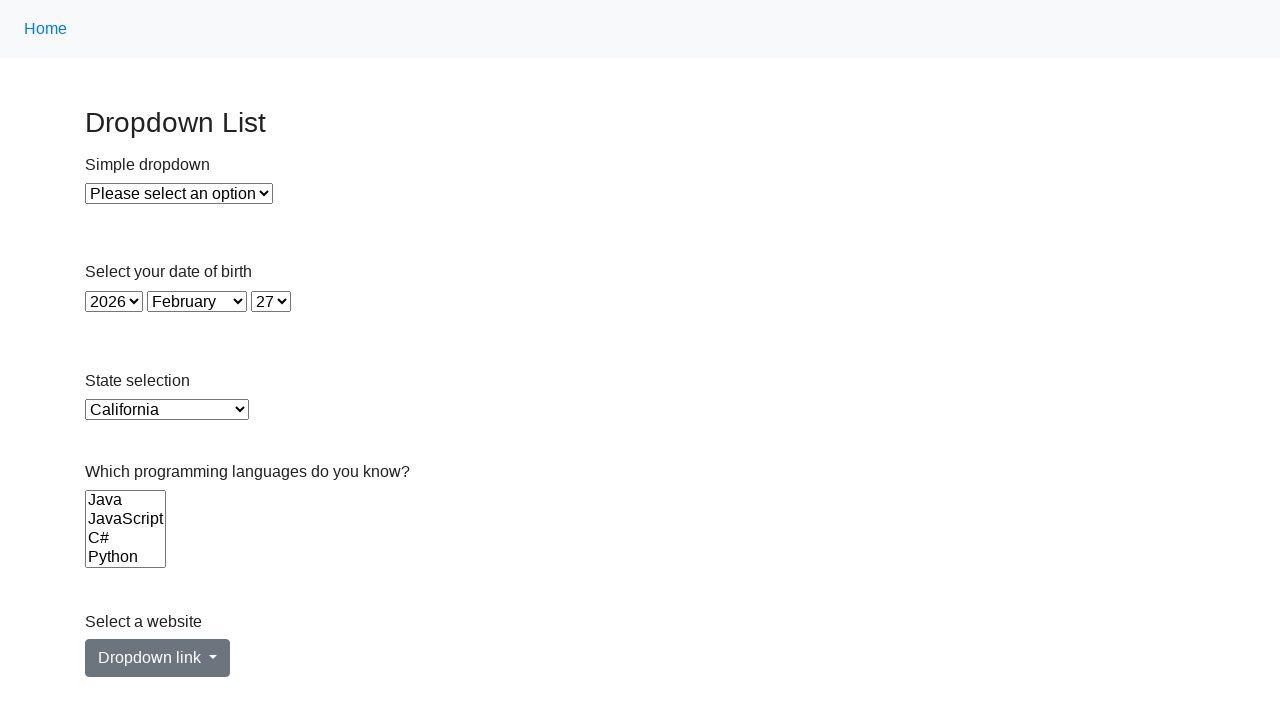

Verified that California is the final selected option
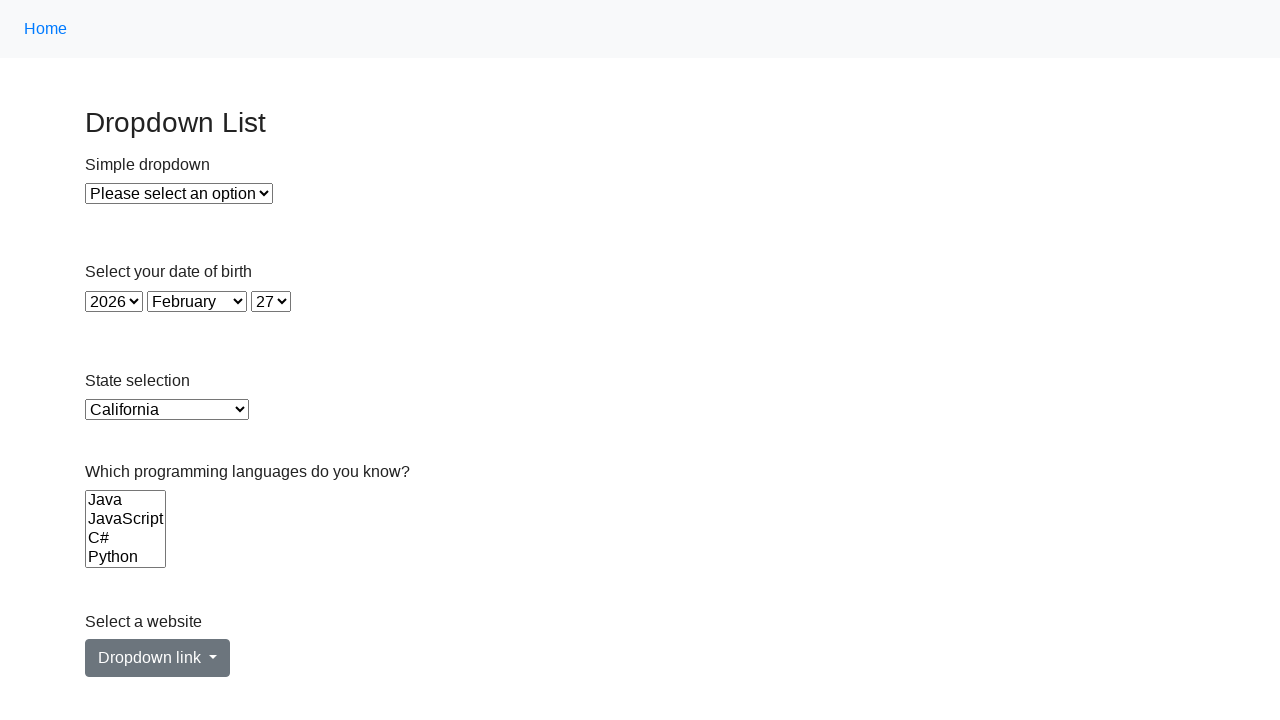

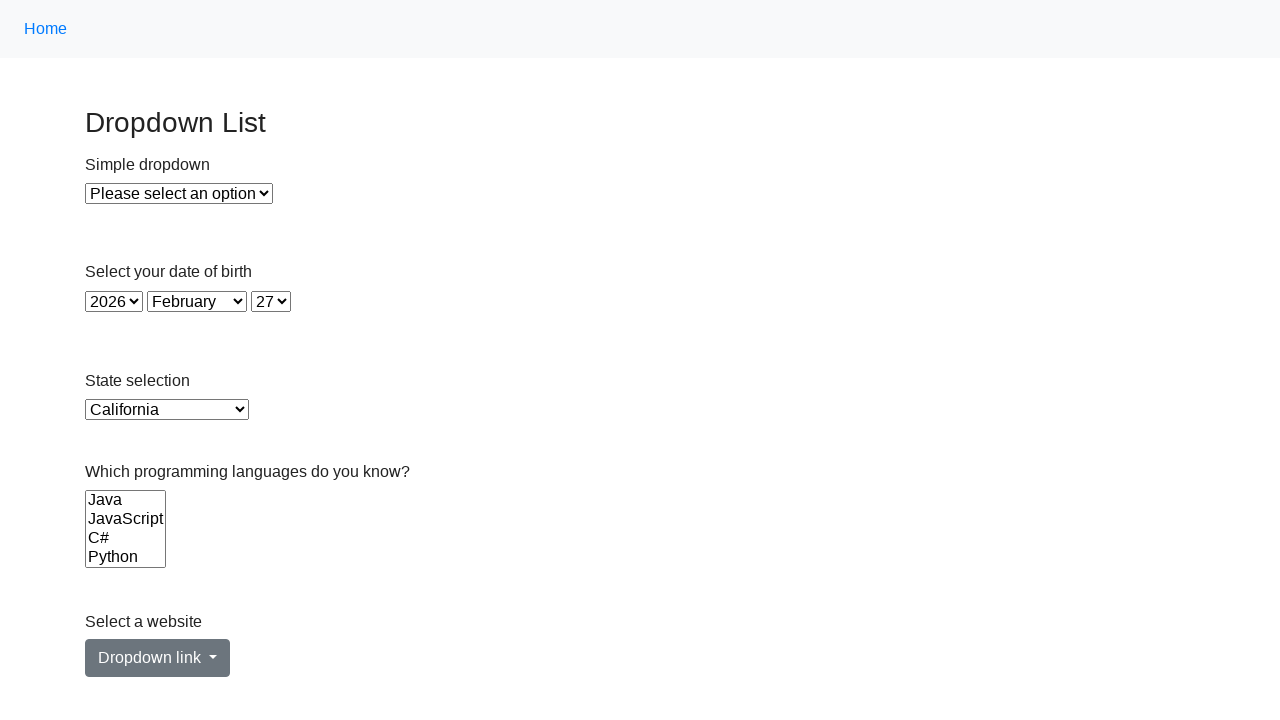